Tests drag and drop functionality by dragging a draggable element onto a droppable target

Starting URL: https://demoqa.com/droppable

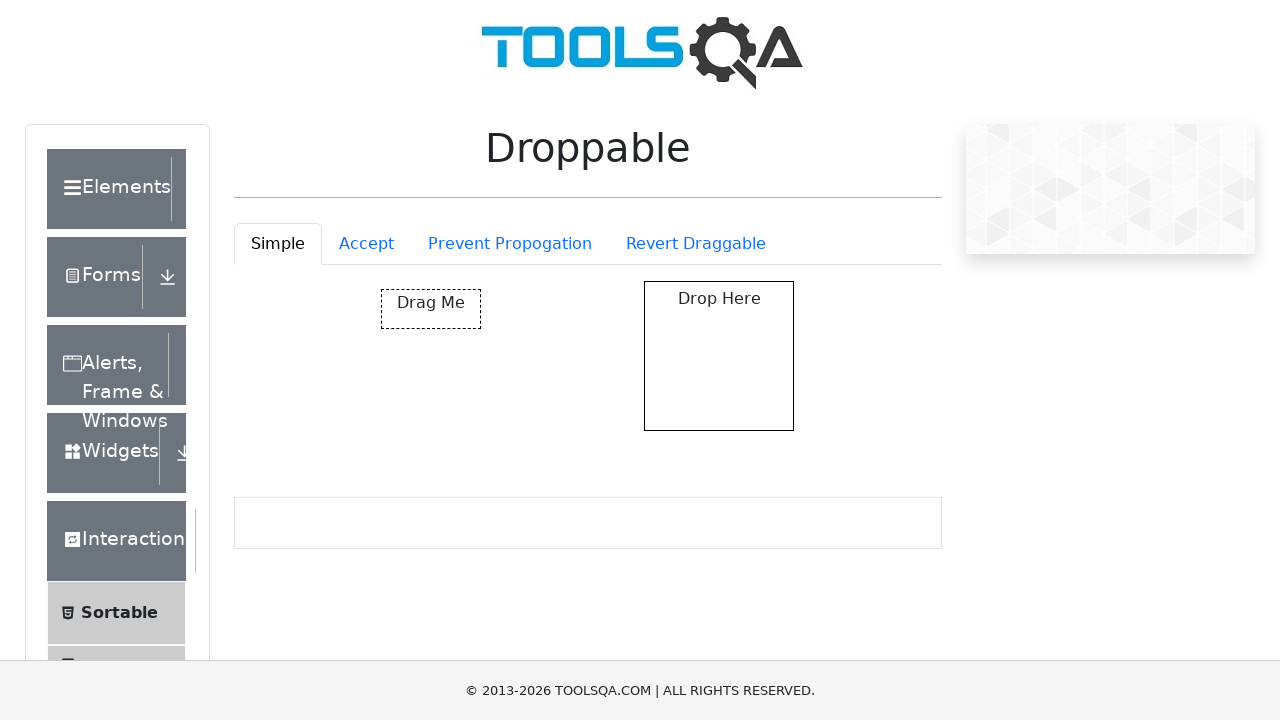

Waited for draggable element to be visible
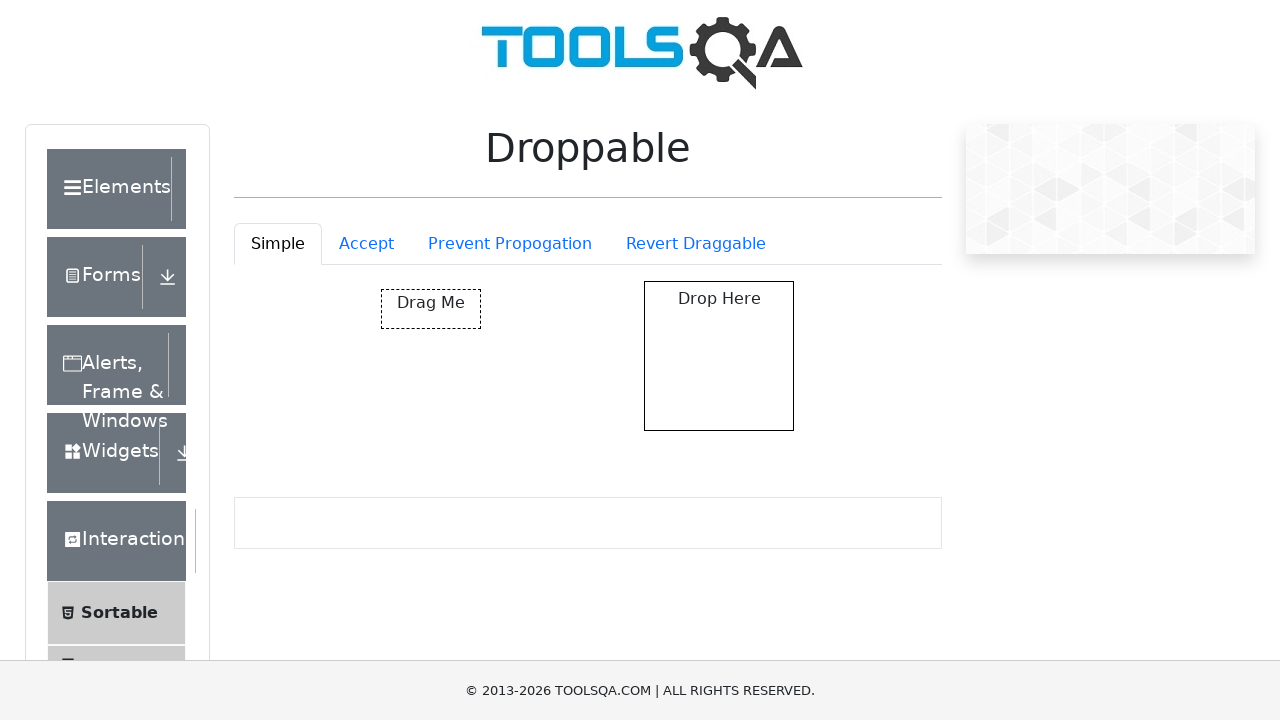

Waited for droppable target to be visible
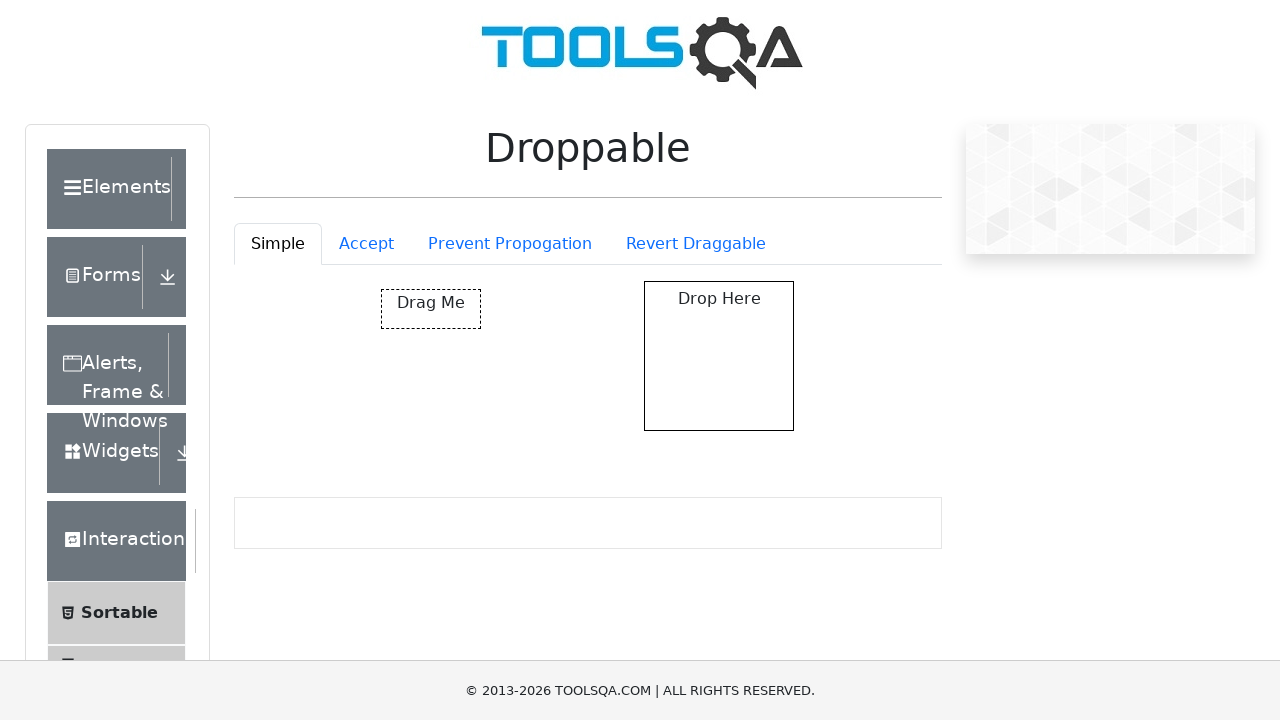

Dragged draggable element onto droppable target at (719, 356)
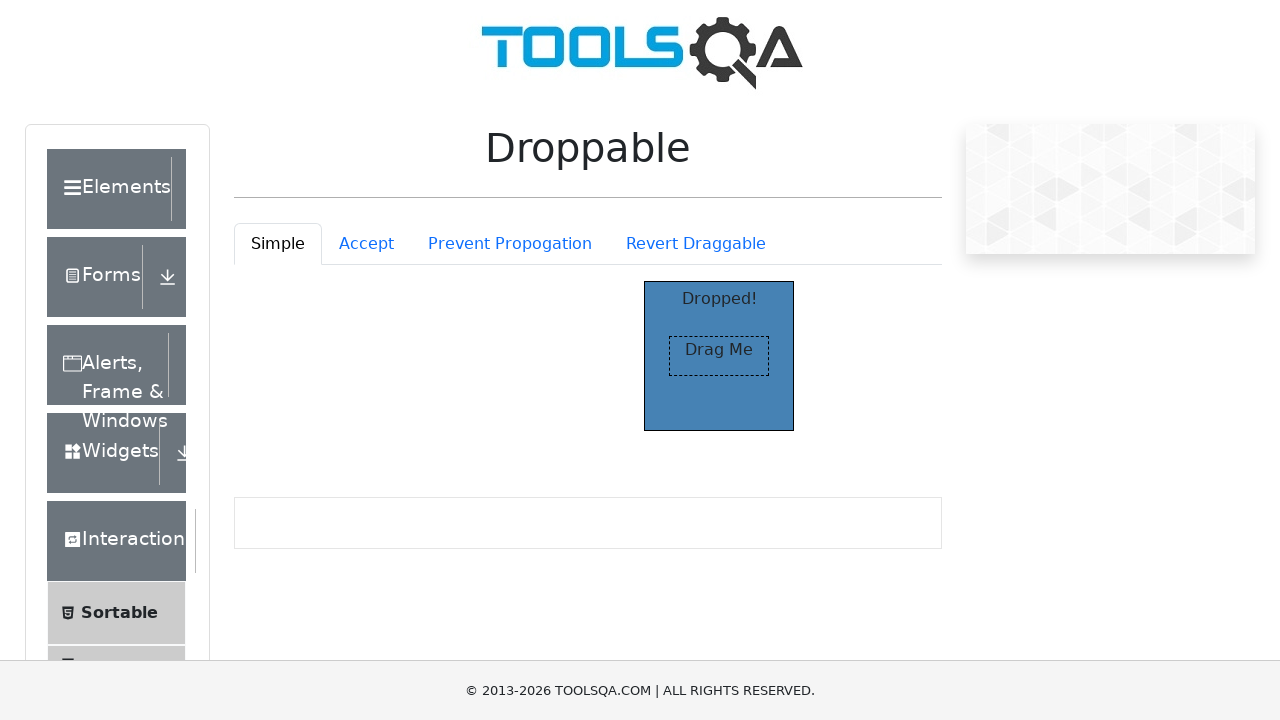

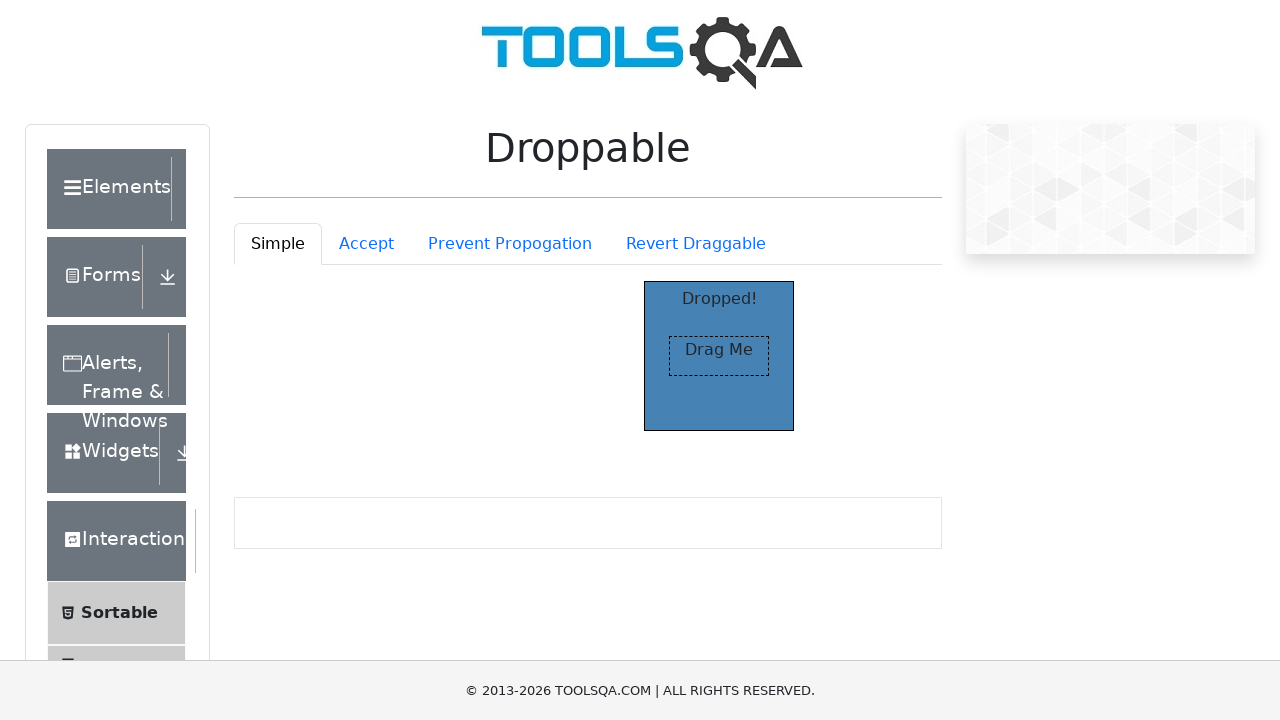